Tests checking a checkbox by clicking on the second checkbox element on the page

Starting URL: http://the-internet.herokuapp.com/checkboxes

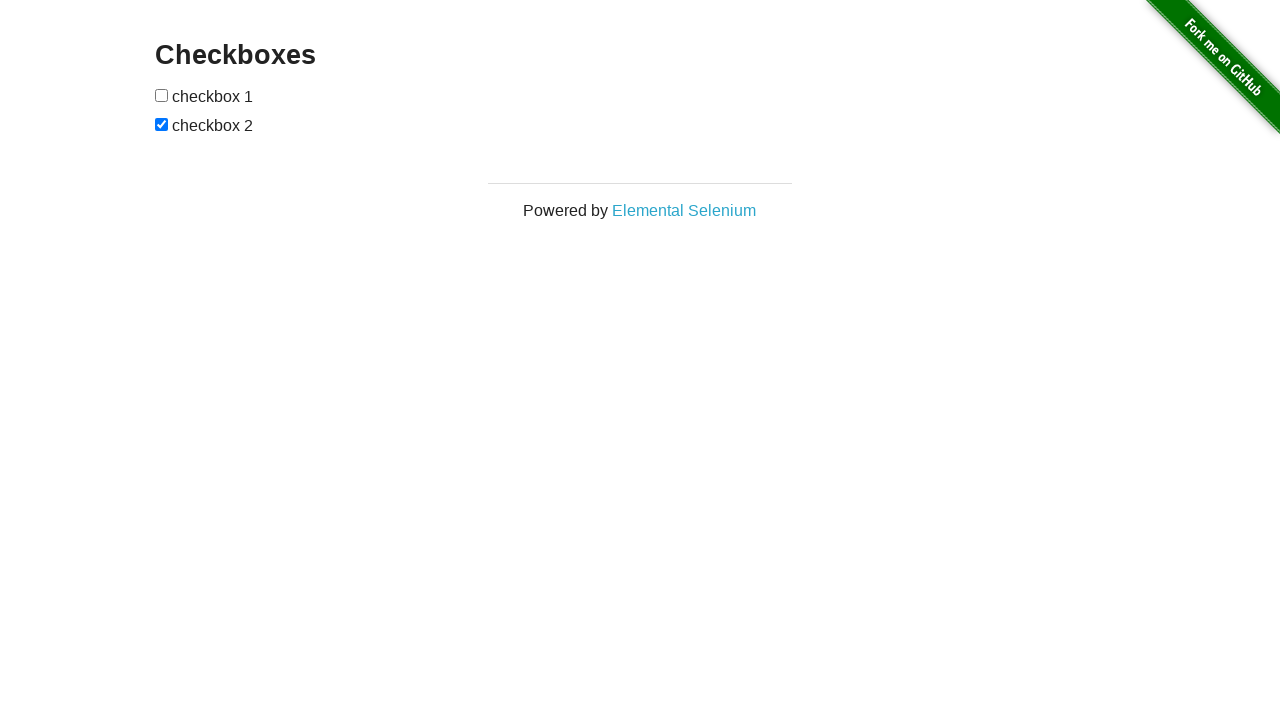

Clicked the second checkbox element at (162, 124) on xpath=//*[@id='checkboxes']/input[2]
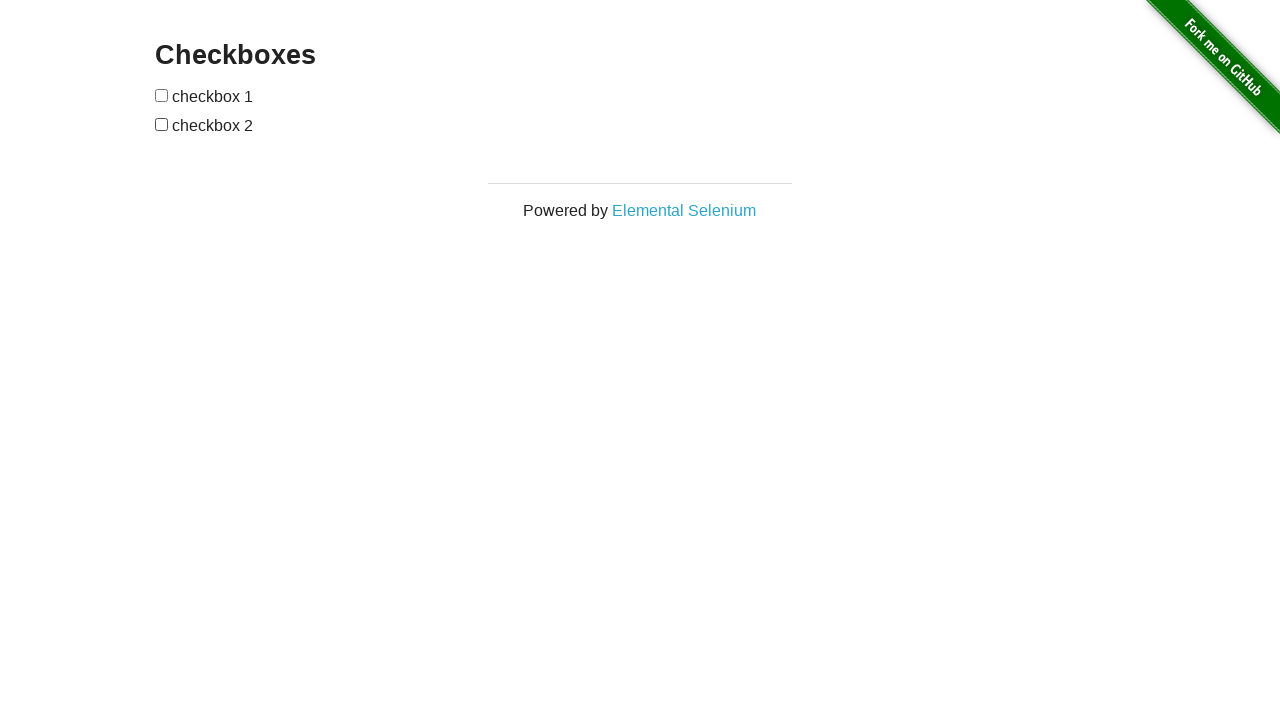

Waited for checkbox state to update
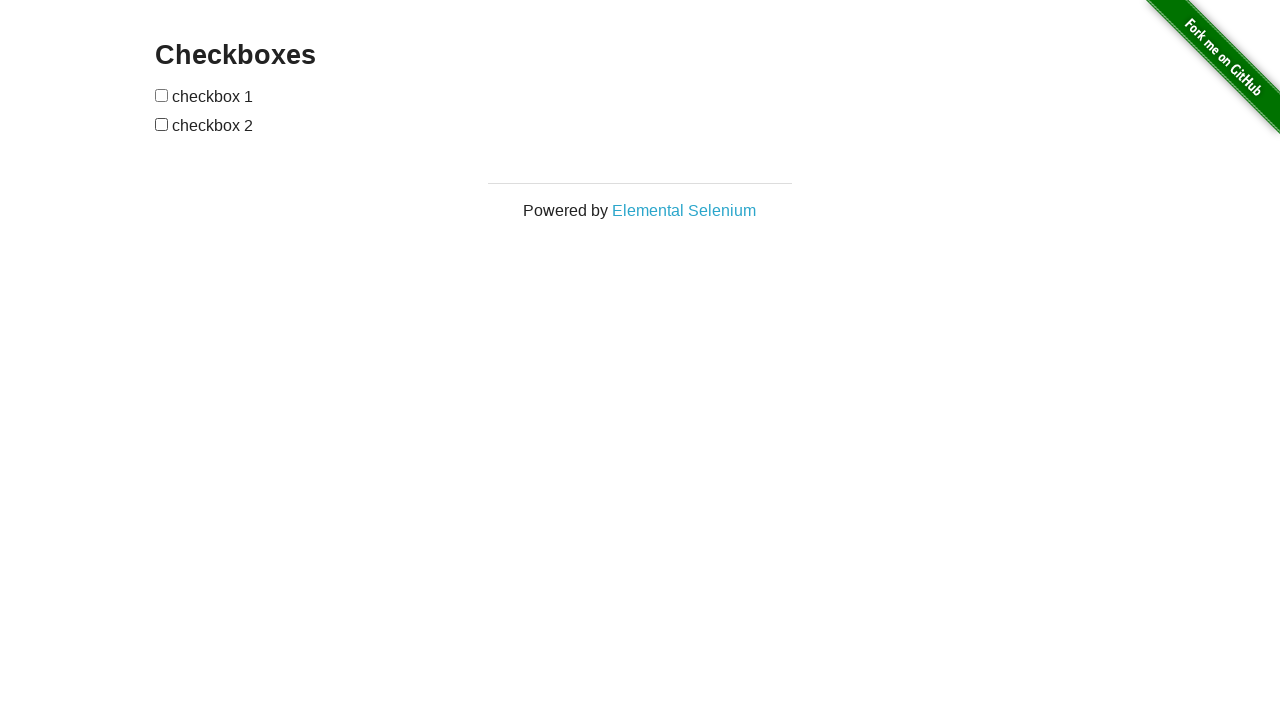

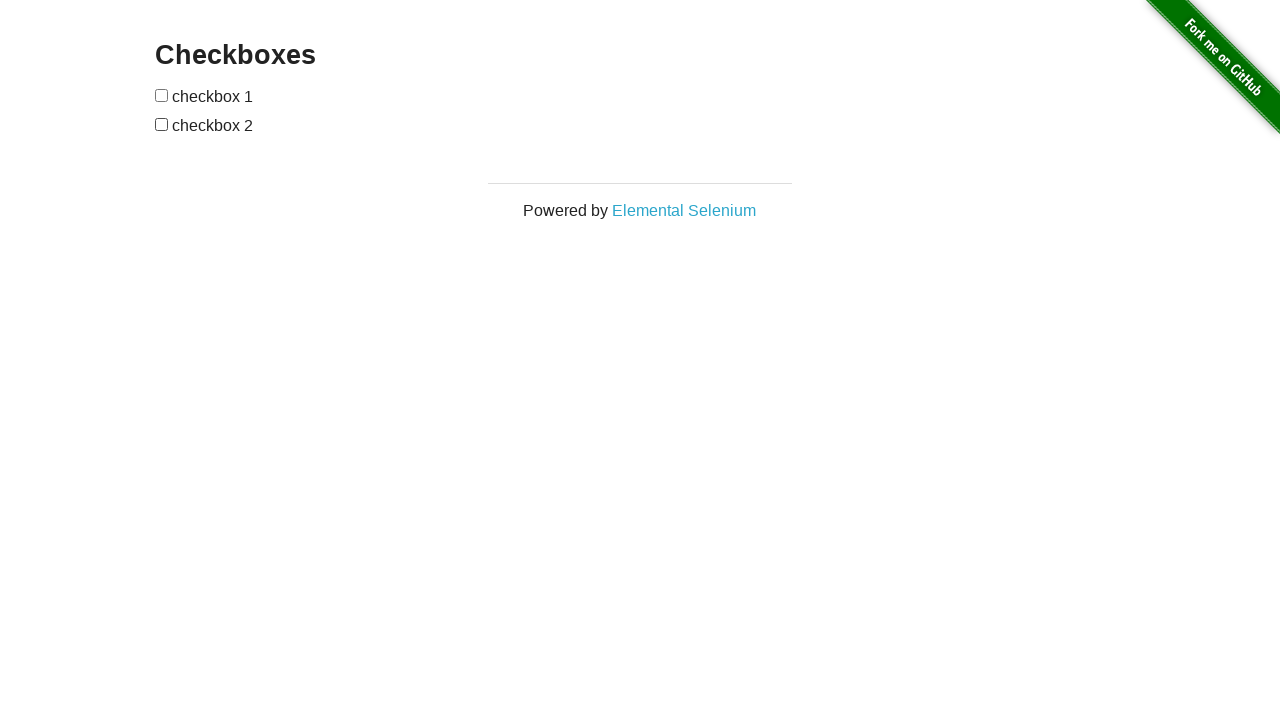